Tests displaying jQuery Growl notifications on a page by injecting jQuery, jQuery Growl library and styles, then triggering notification messages.

Starting URL: http://the-internet.herokuapp.com

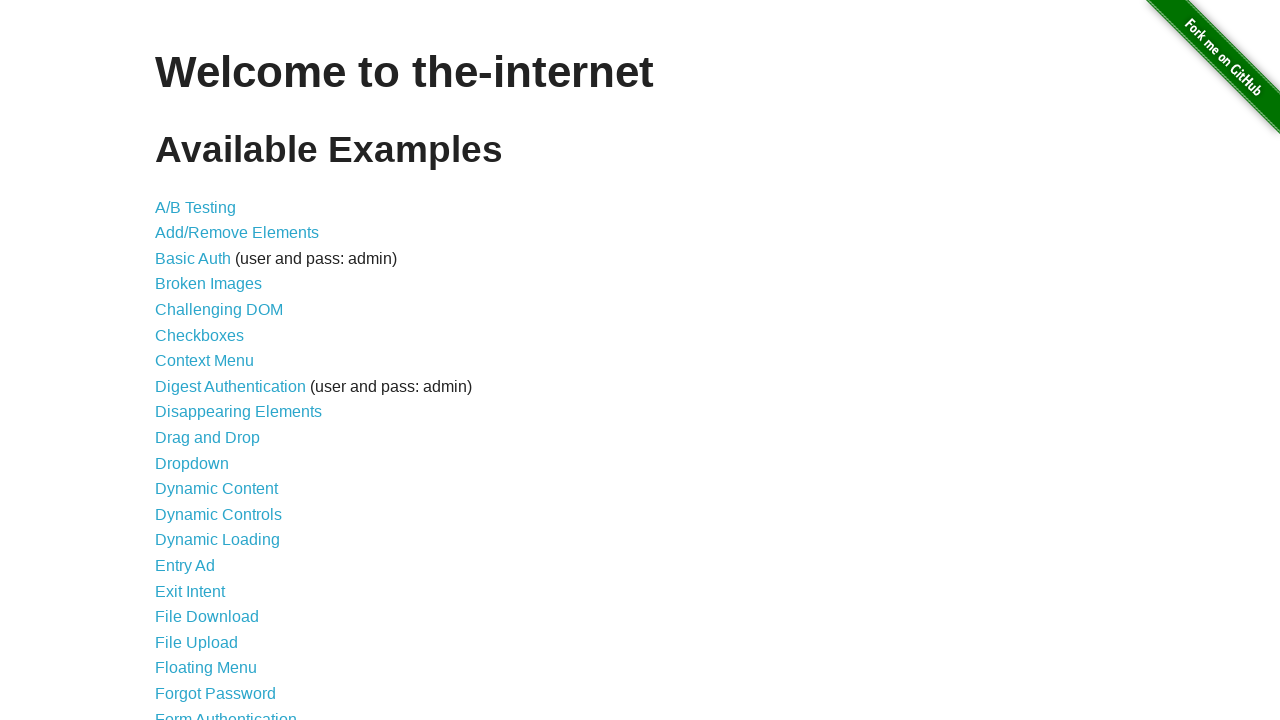

Navigated to the-internet.herokuapp.com
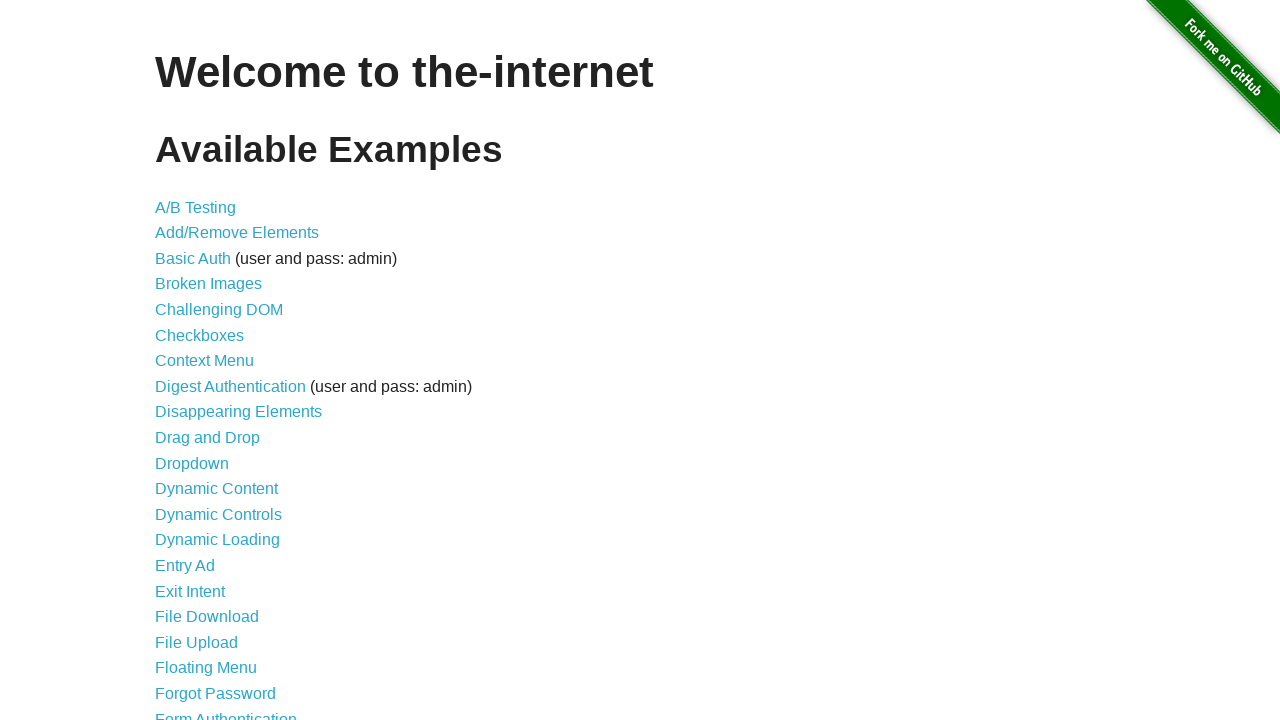

Injected jQuery library into the page
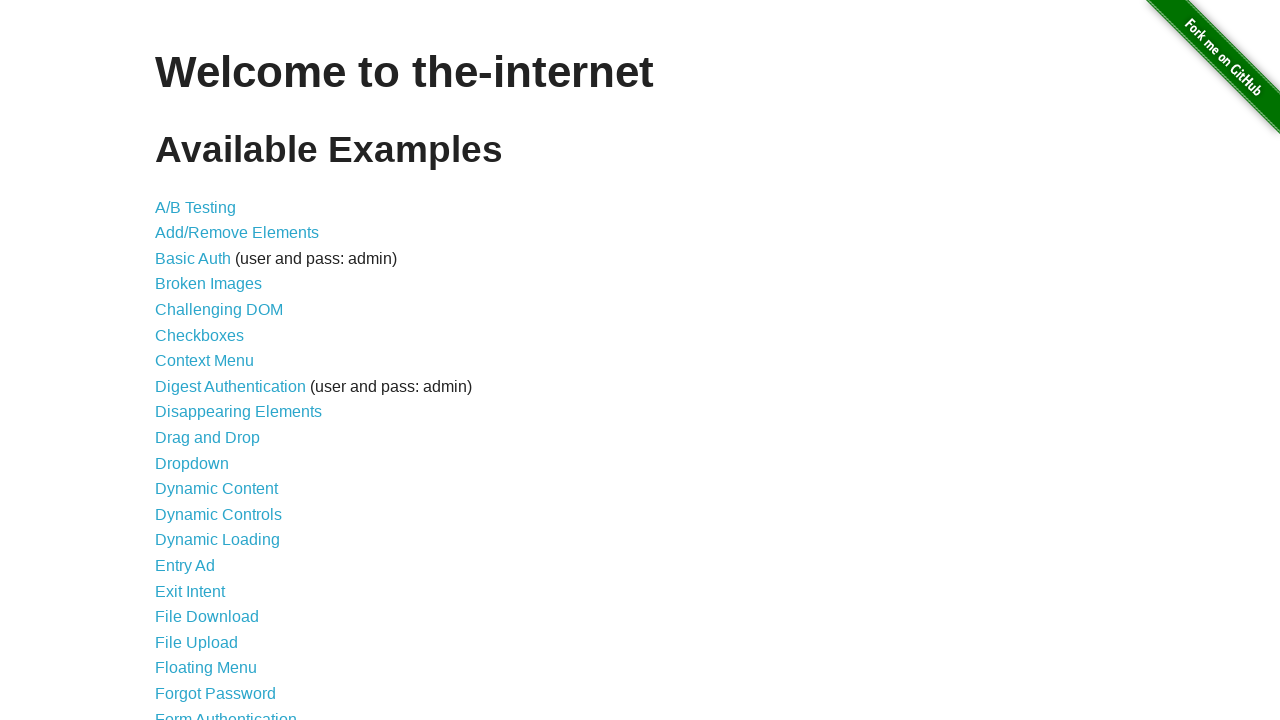

jQuery library loaded successfully
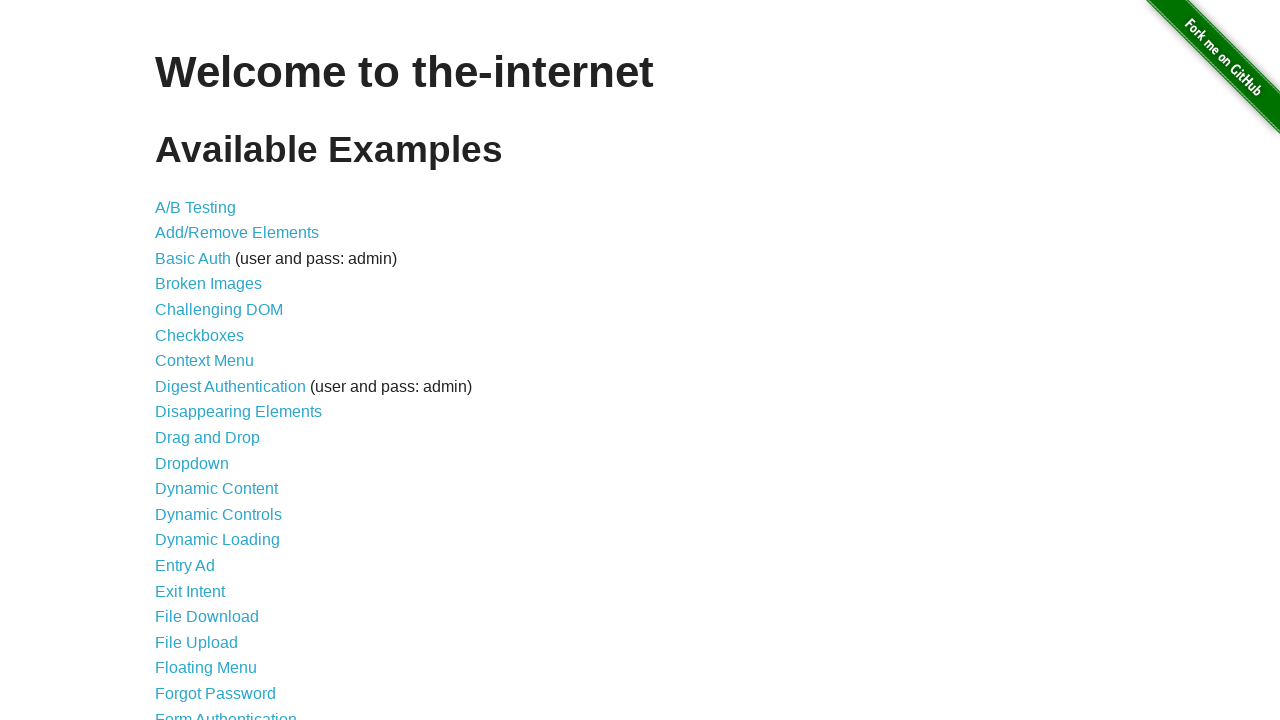

Injected jQuery Growl library
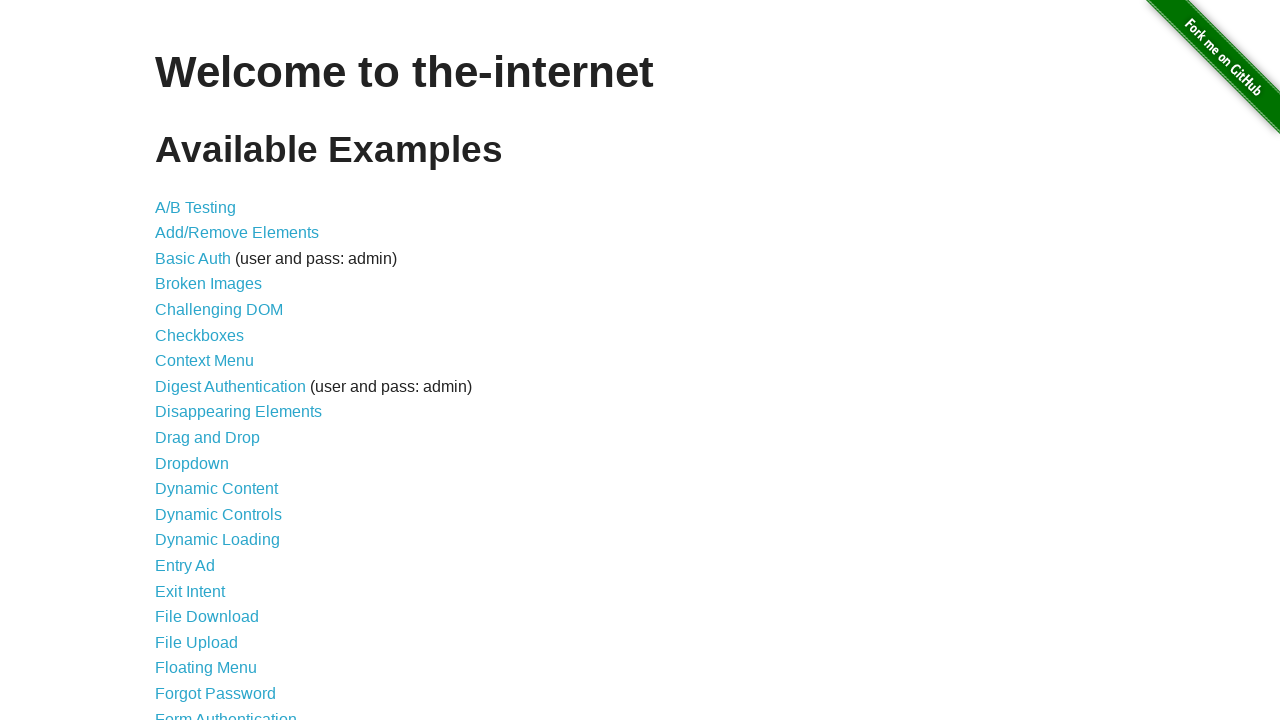

Added jQuery Growl stylesheet
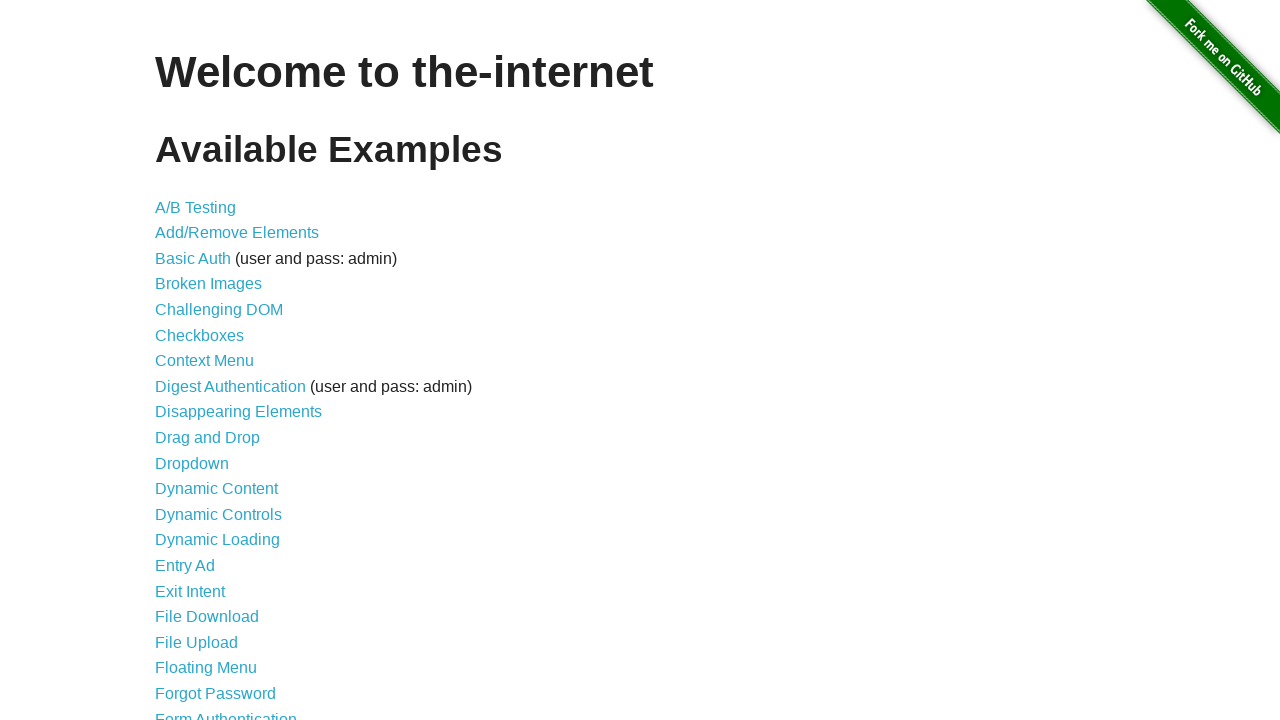

jQuery Growl library loaded and ready
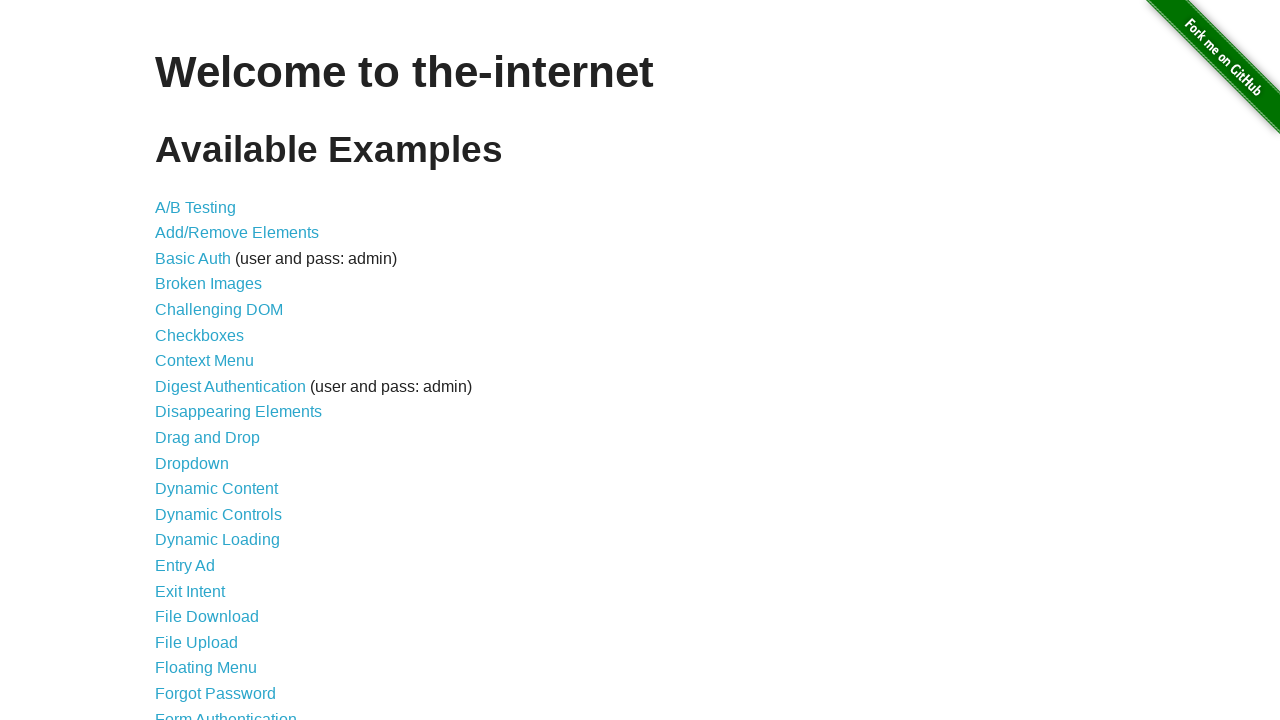

Displayed default growl notification with title 'GET' and message '/'
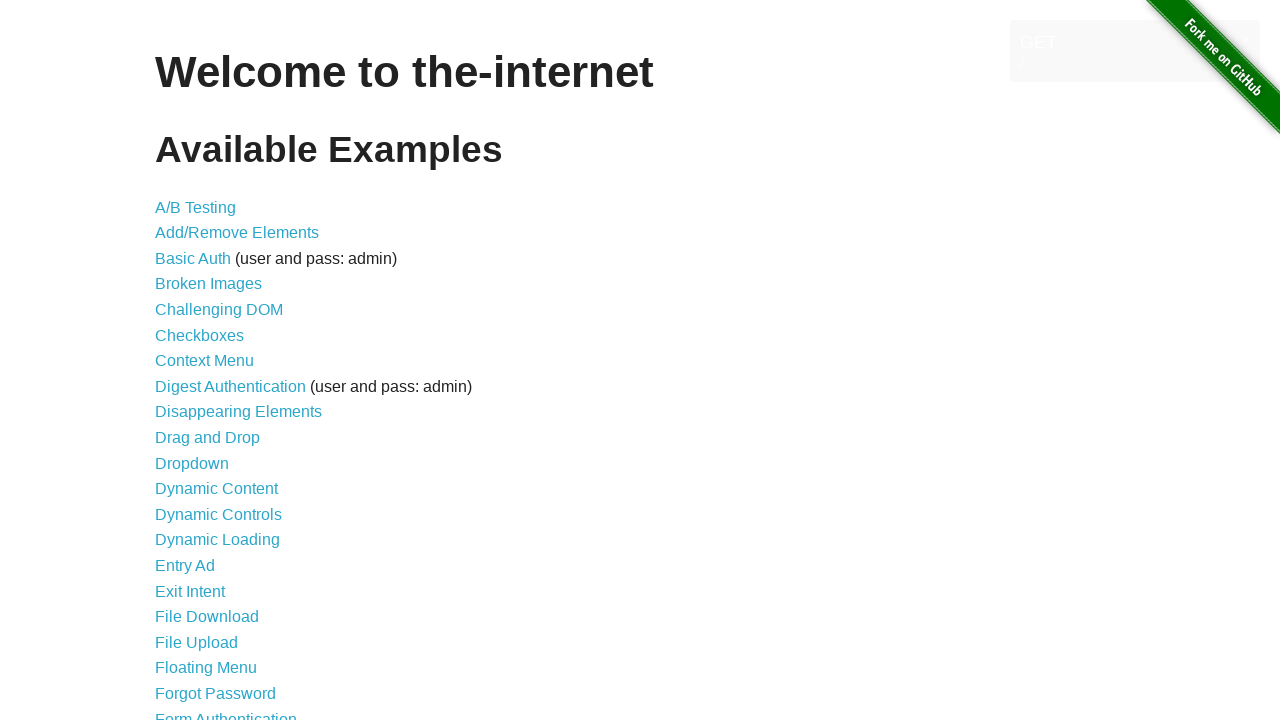

Displayed error growl notification
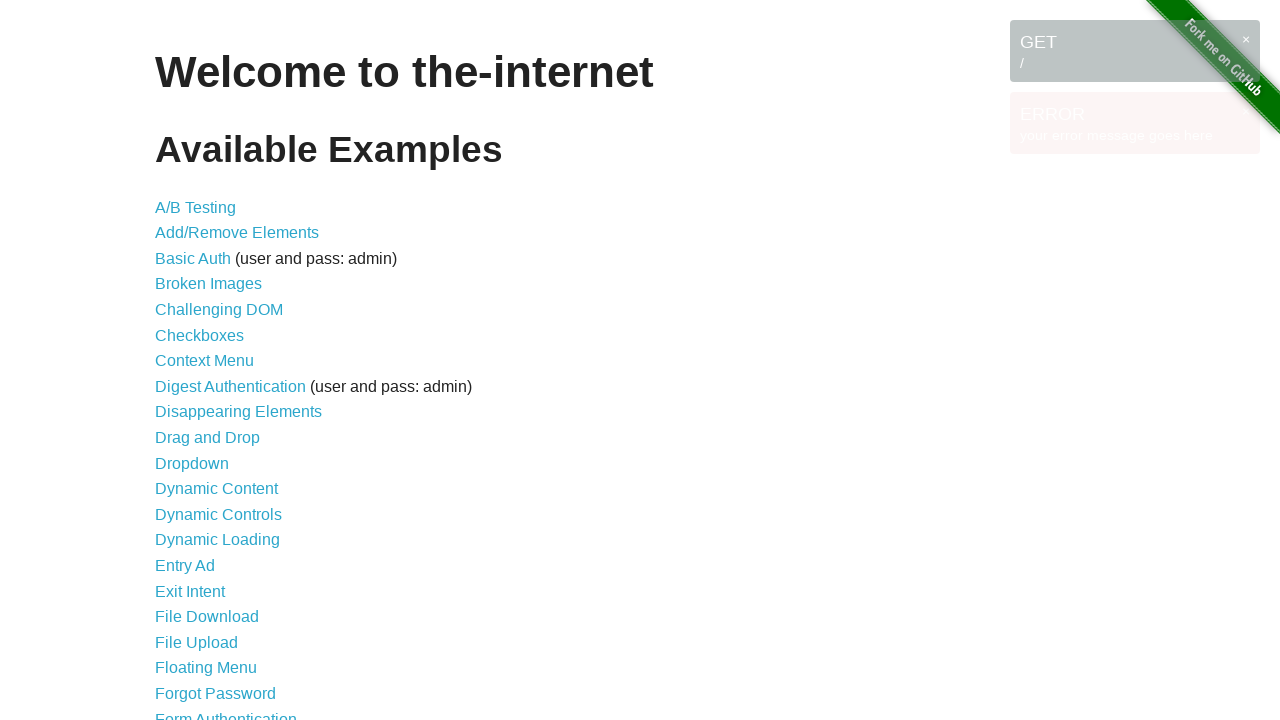

Displayed notice growl notification
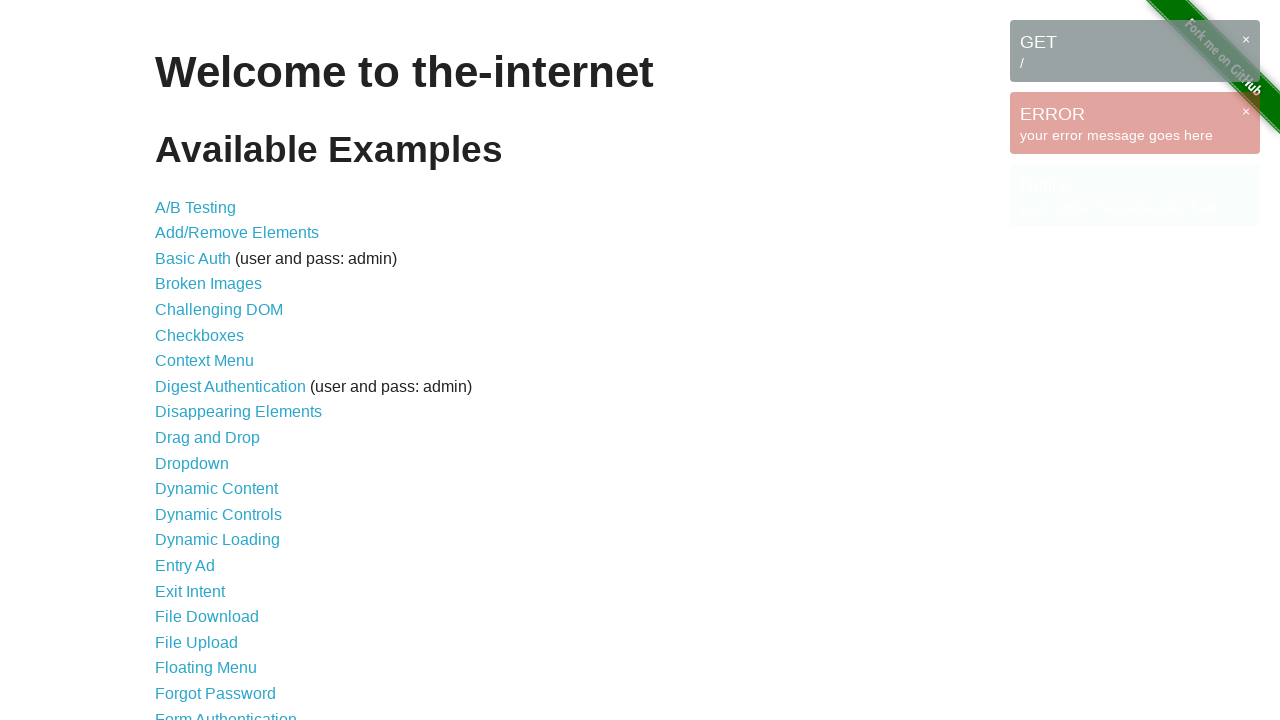

Displayed warning growl notification
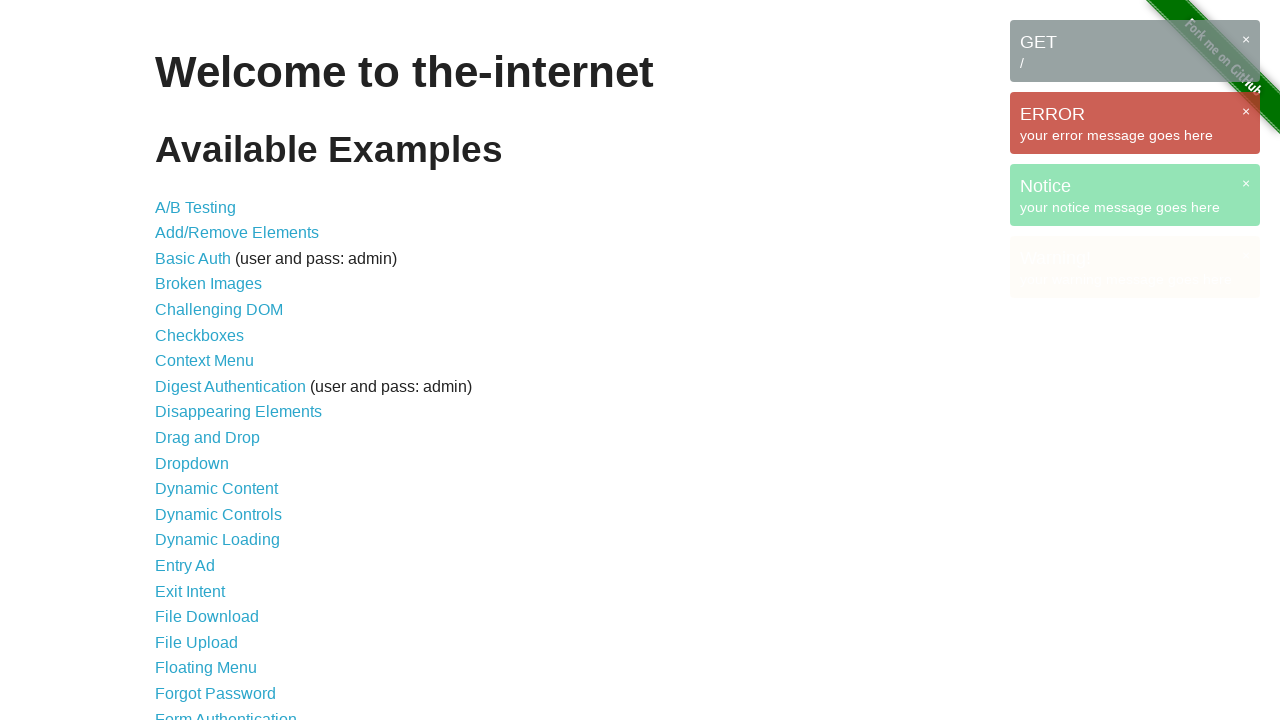

All growl notification messages are visible on the page
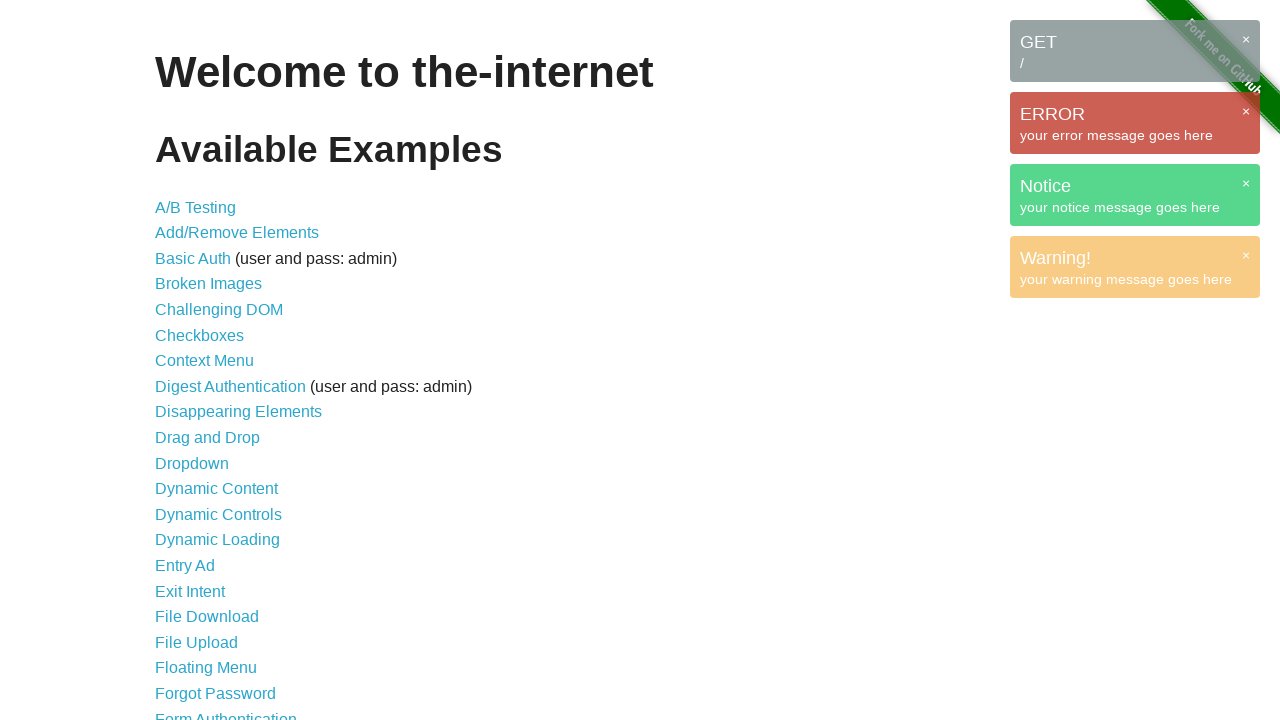

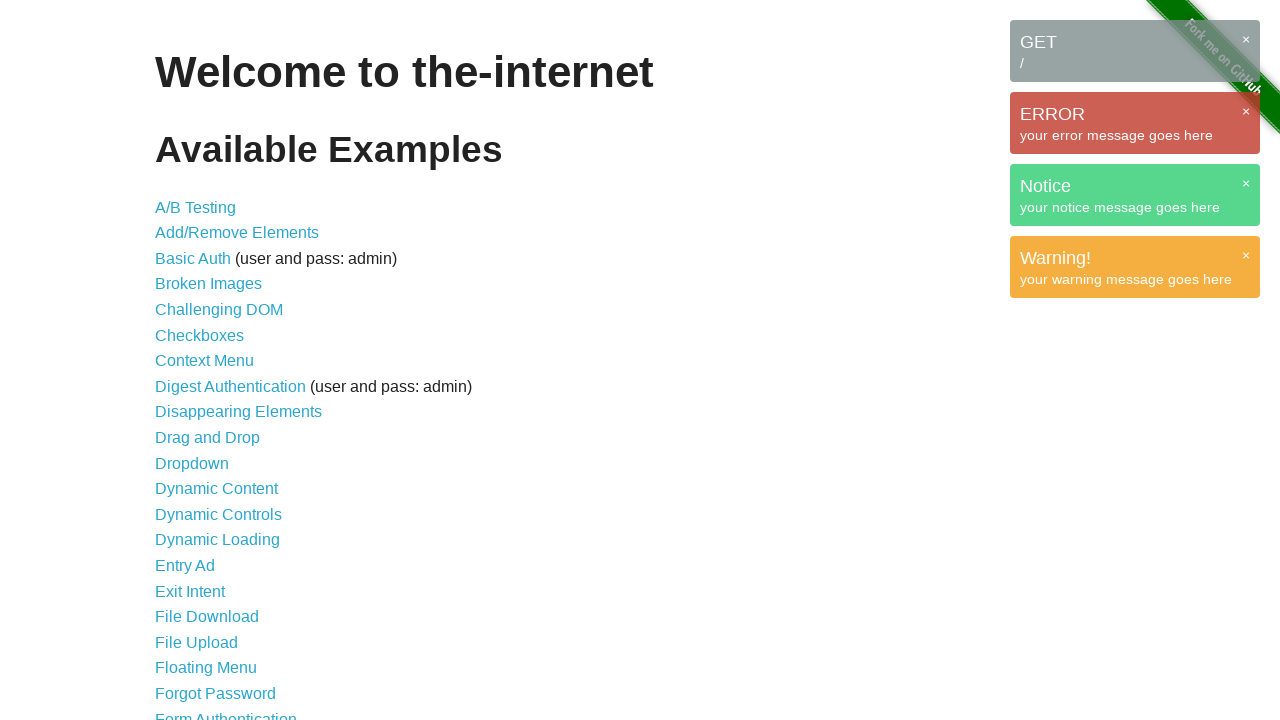